Tests dynamic element visibility by clicking a reveal button, waiting for an element to become visible, and then entering text into it

Starting URL: https://www.selenium.dev/selenium/web/dynamic.html

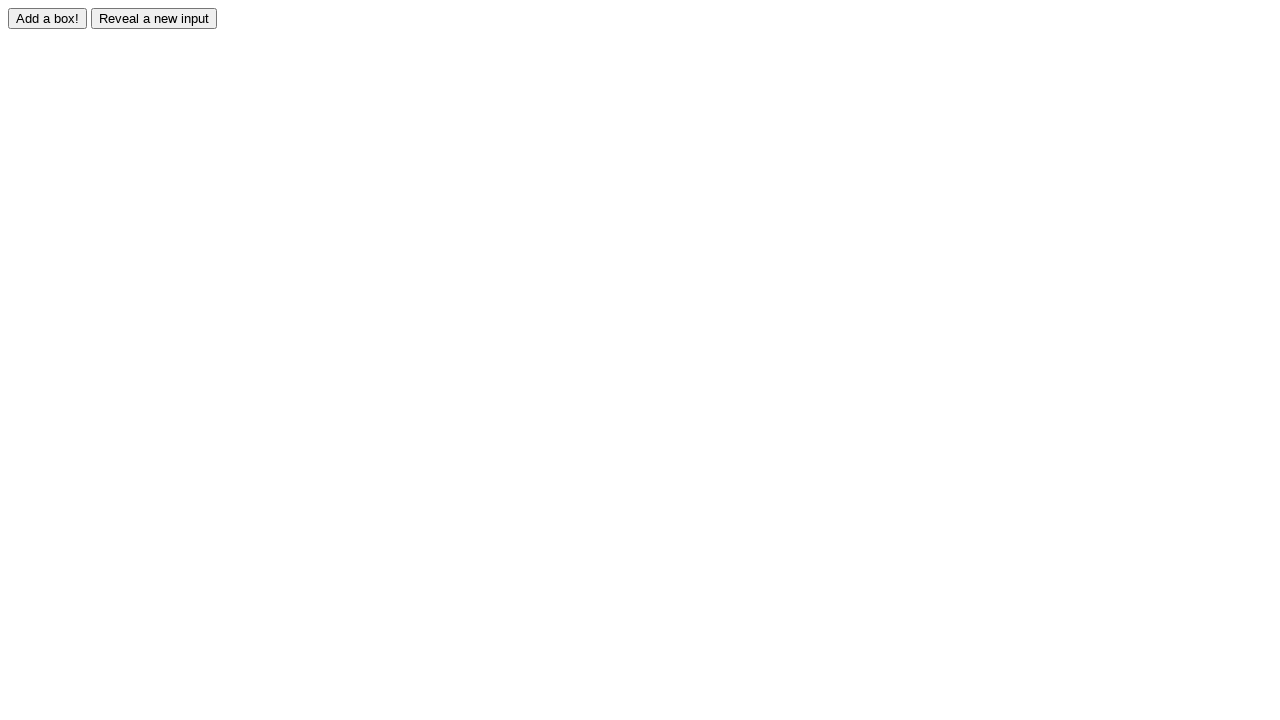

Clicked the reveal button to show hidden element at (154, 18) on #reveal
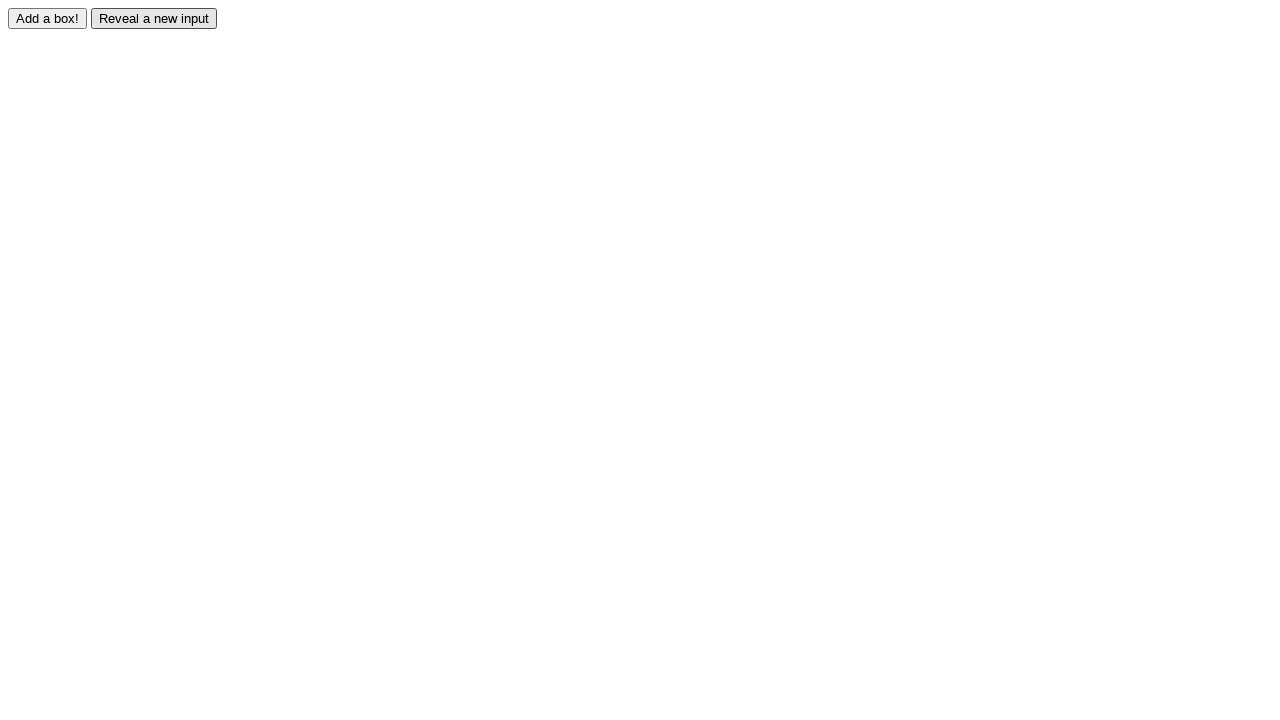

Waited for the revealed element to become visible
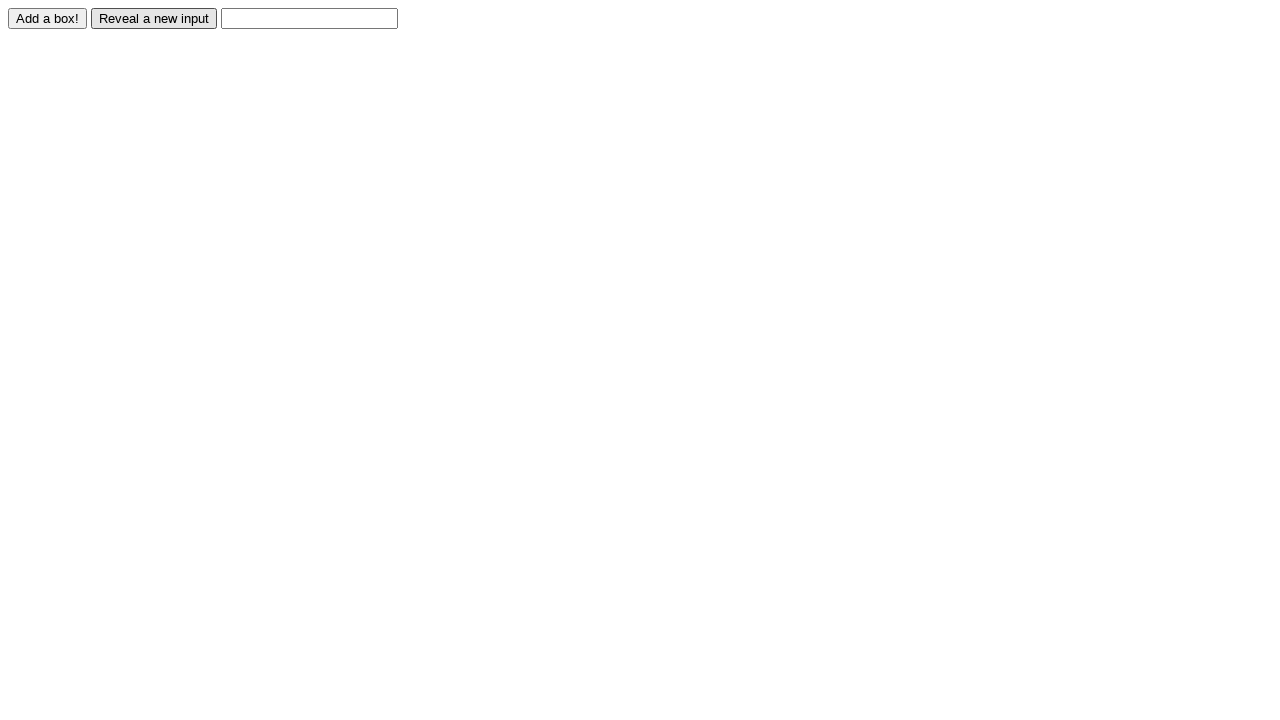

Entered 'Displayed' text into the revealed input field on #revealed
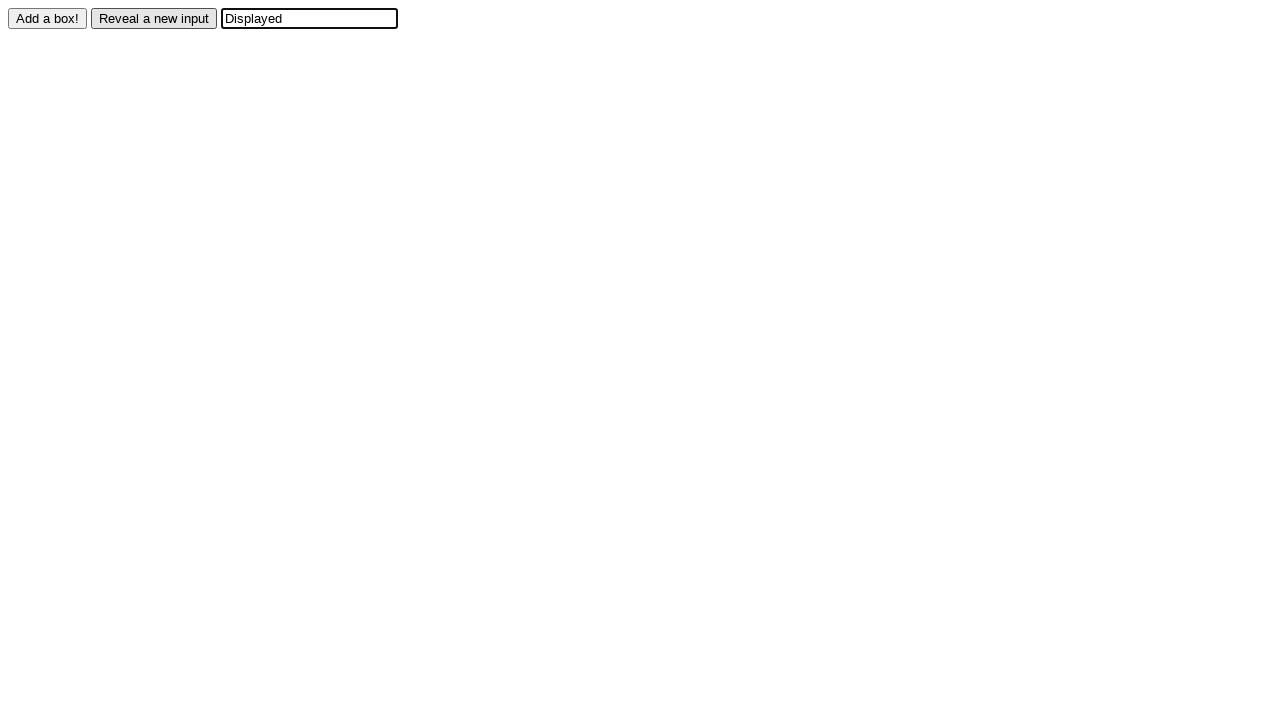

Verified that the input field contains 'Displayed'
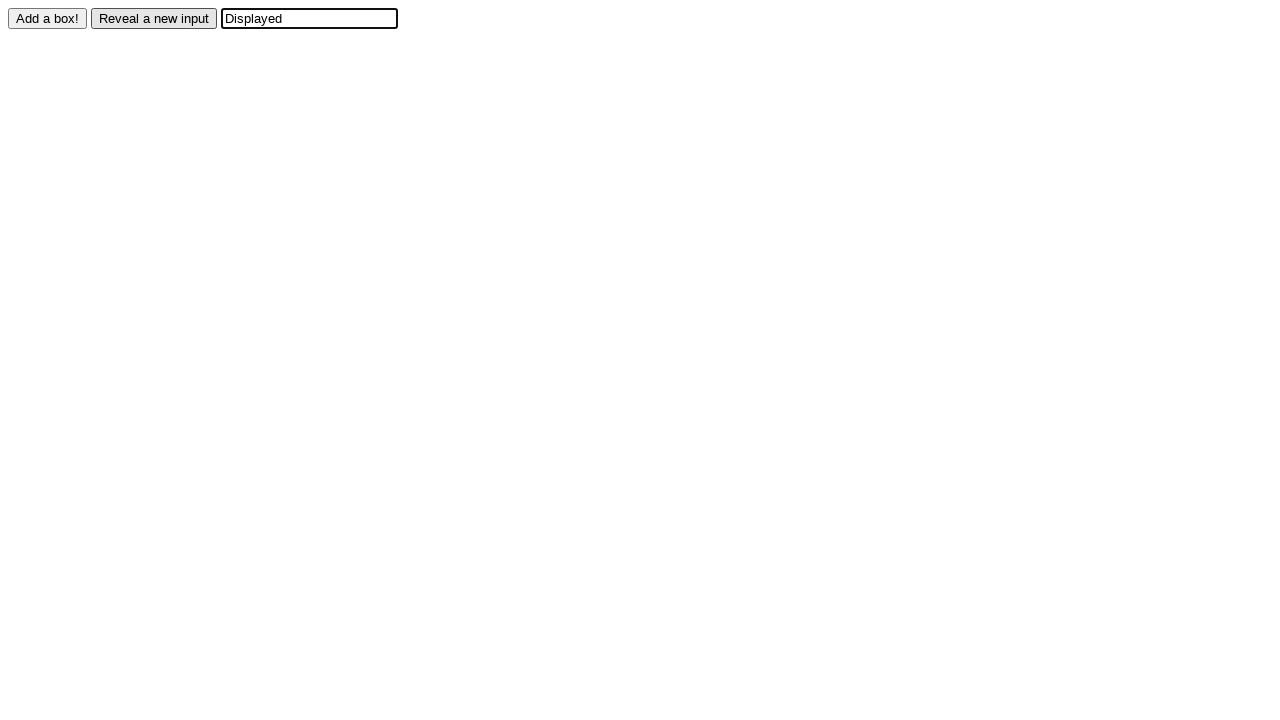

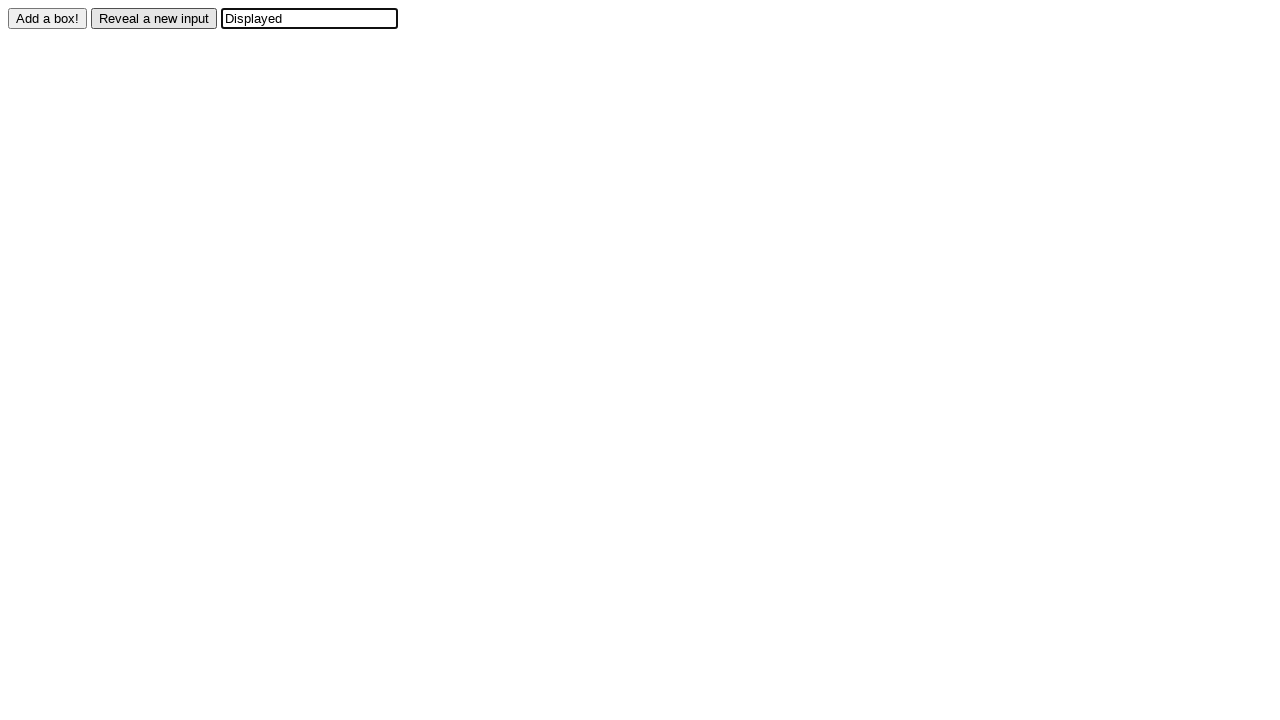